Tests drag and drop functionality on jQueryUI demo page by dragging a source element onto a target droppable element within an iframe

Starting URL: https://jqueryui.com/droppable/

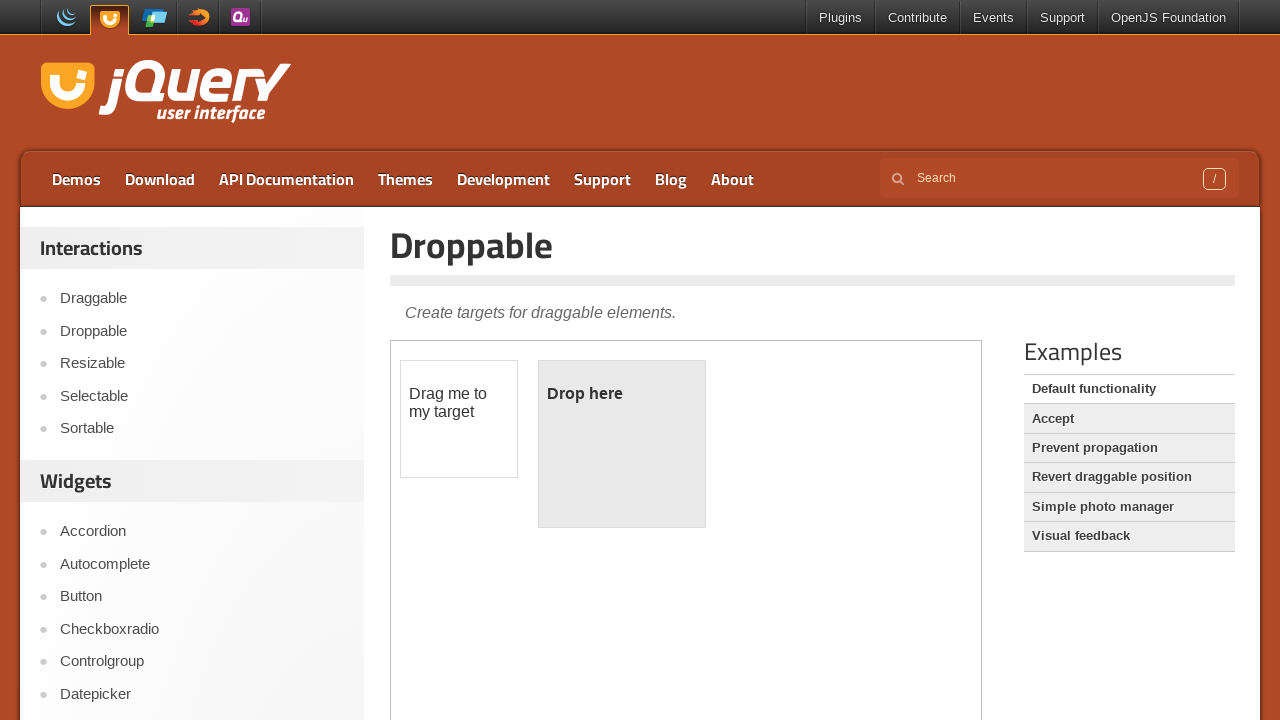

Located the demo iframe for droppable functionality
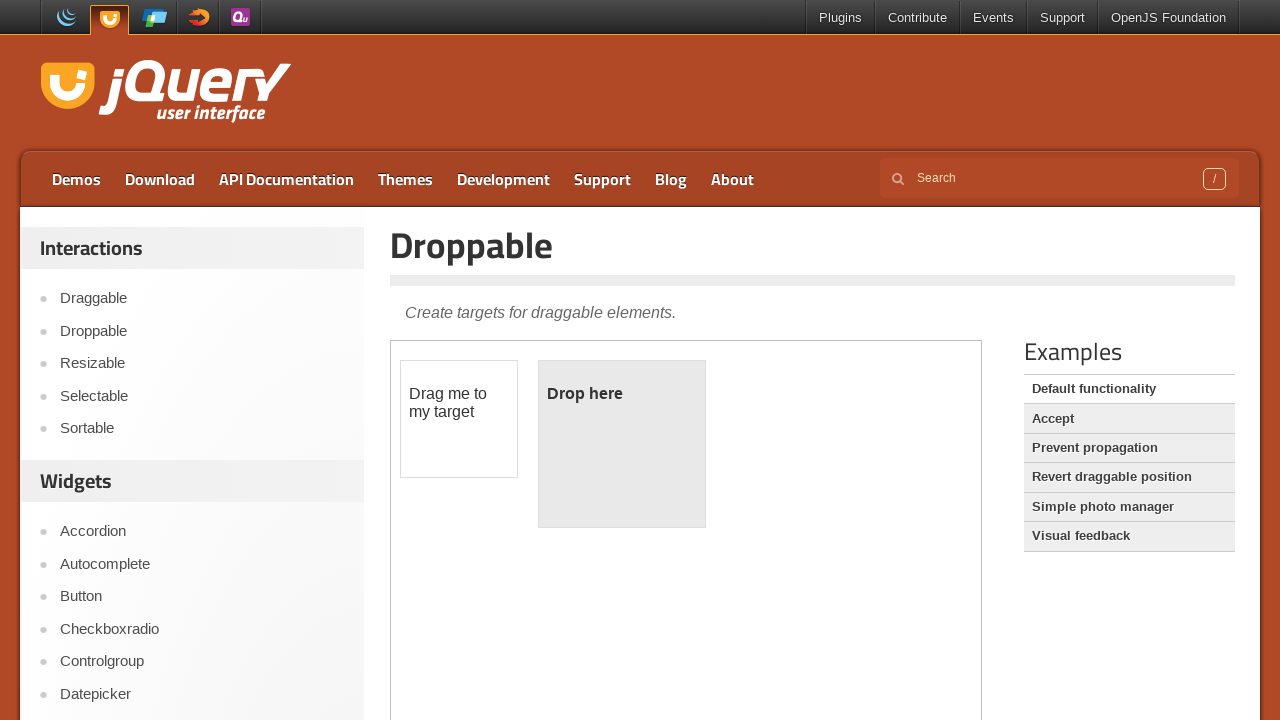

Located the draggable source element within the iframe
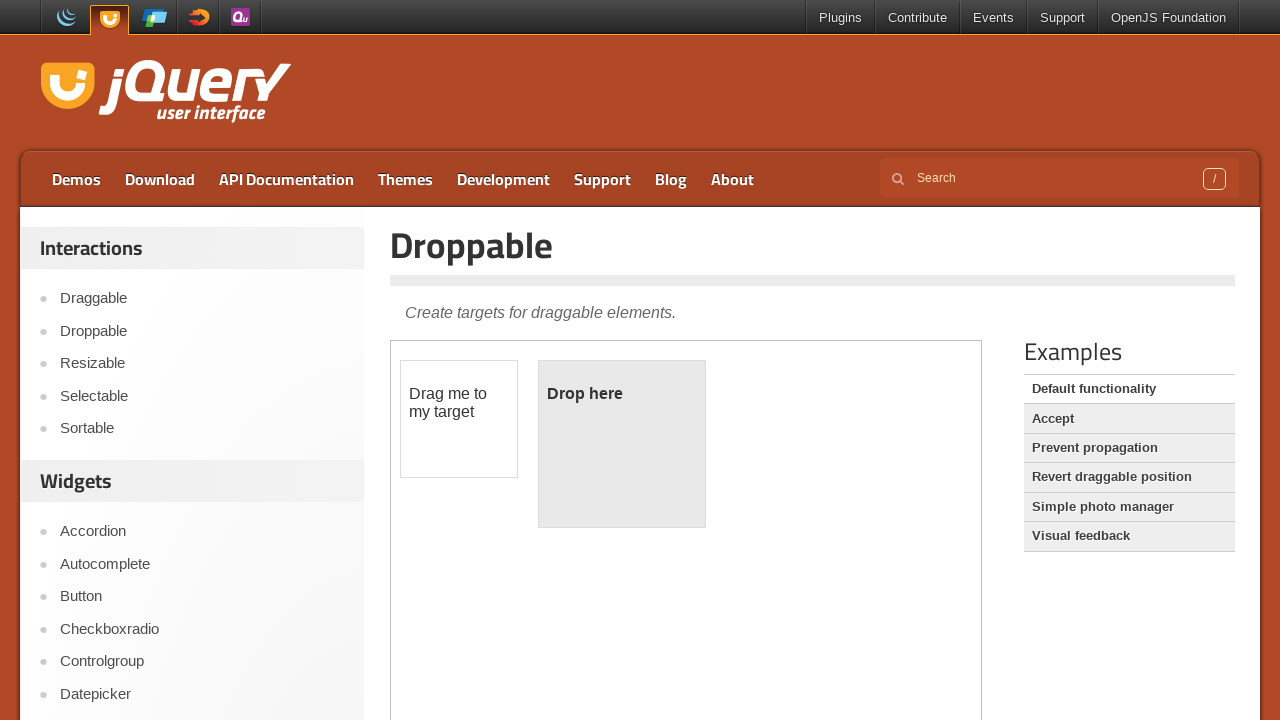

Located the droppable target element within the iframe
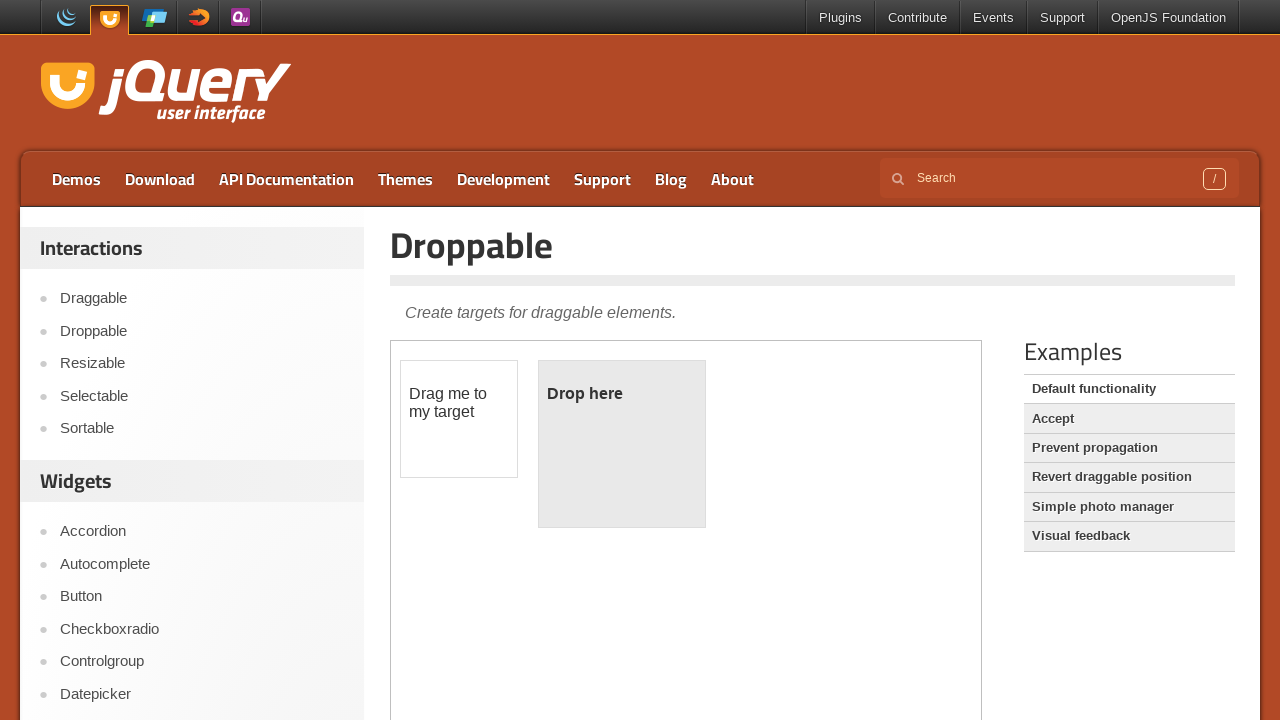

Dragged source element onto target droppable element at (622, 444)
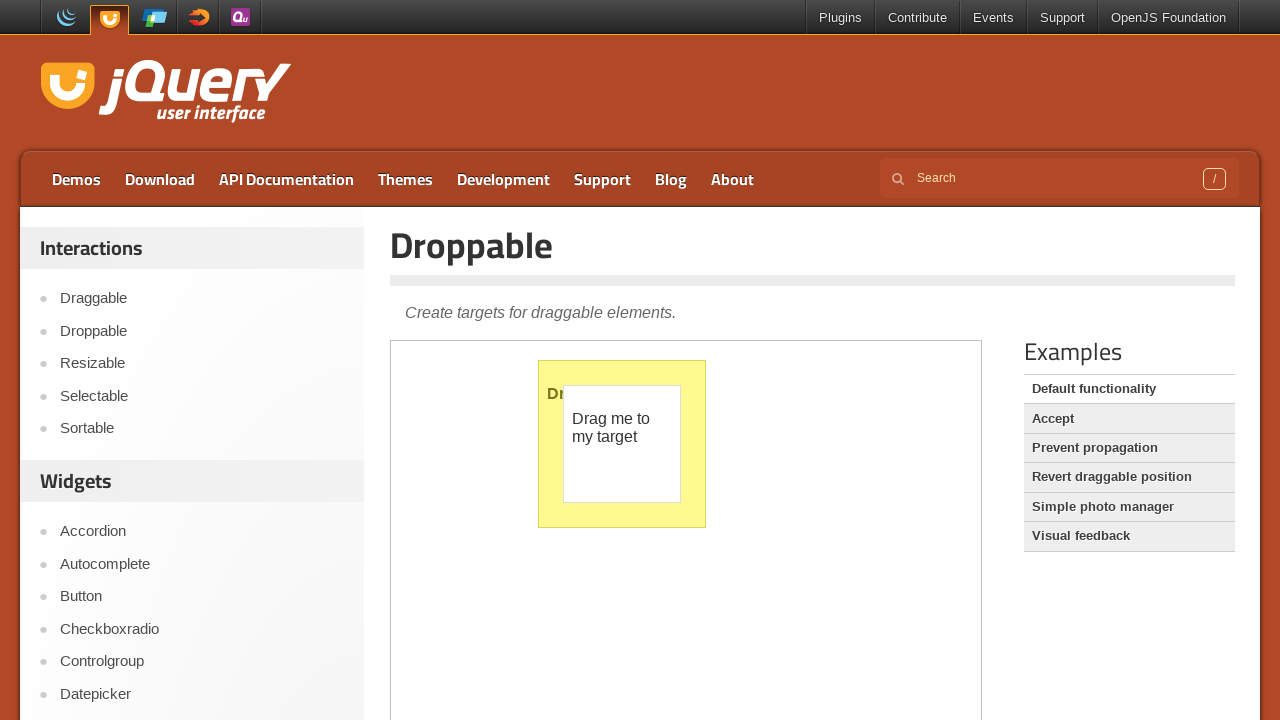

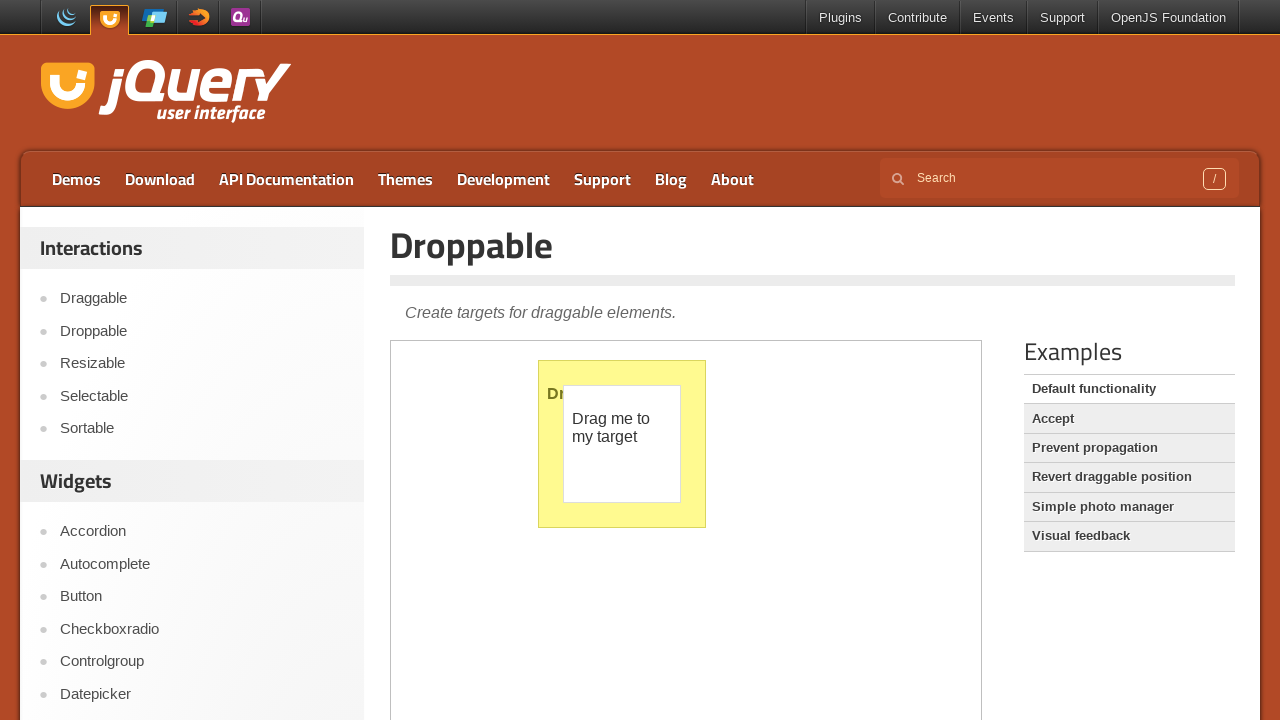